Tests window handling functionality by clicking a button to open a new window, switching to it, filling a form field, closing it, switching back to the parent window, and filling another form field.

Starting URL: https://www.hyrtutorials.com/p/window-handles-practice.html

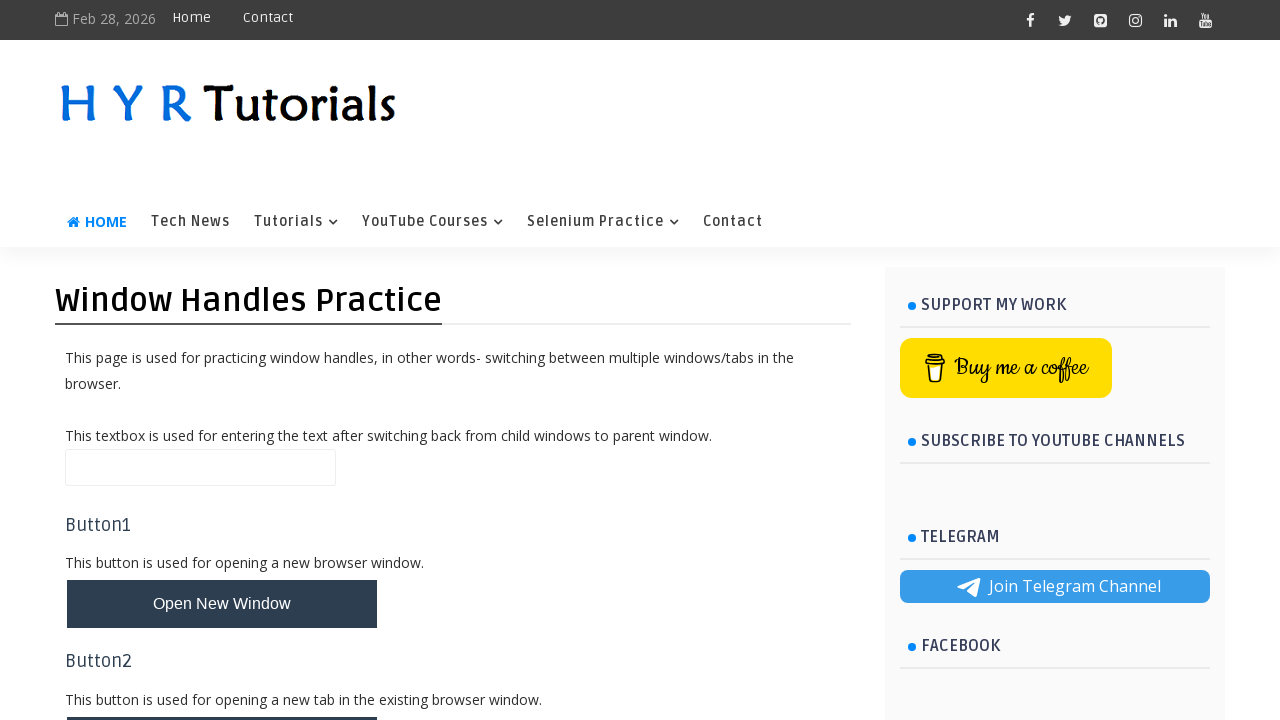

Clicked button to open new window at (222, 604) on #newWindowBtn
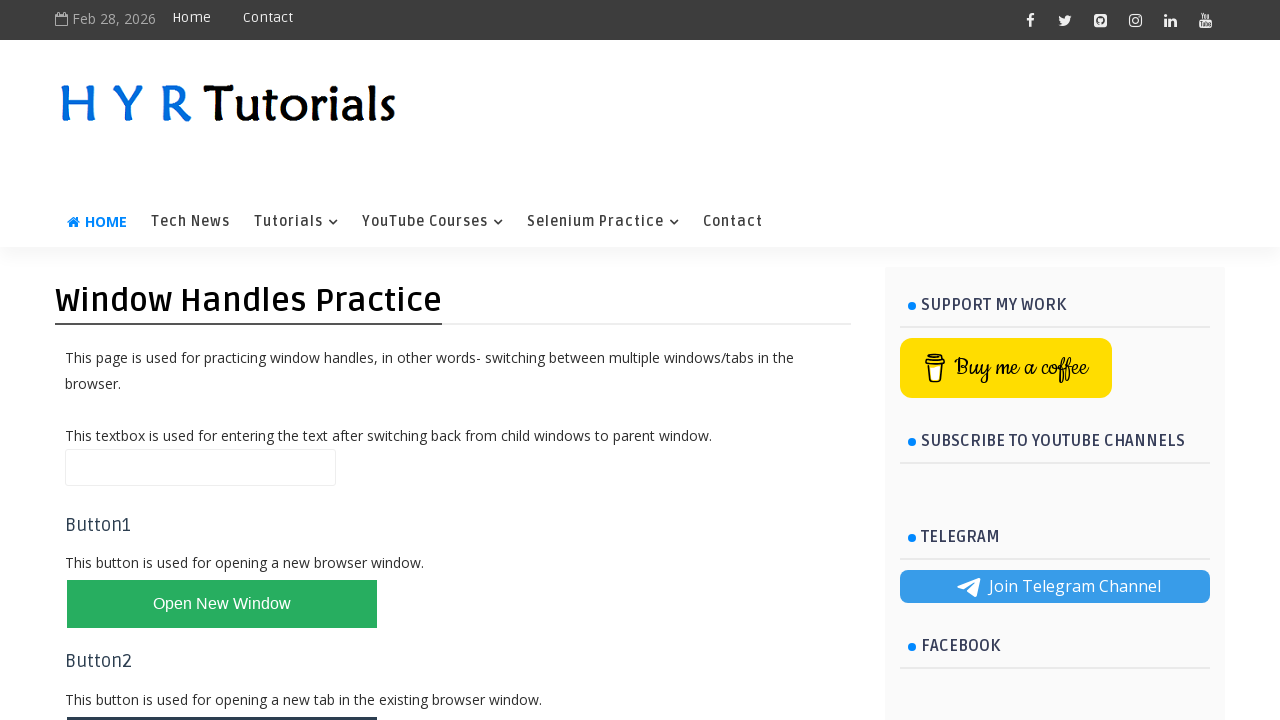

Captured new window/page object
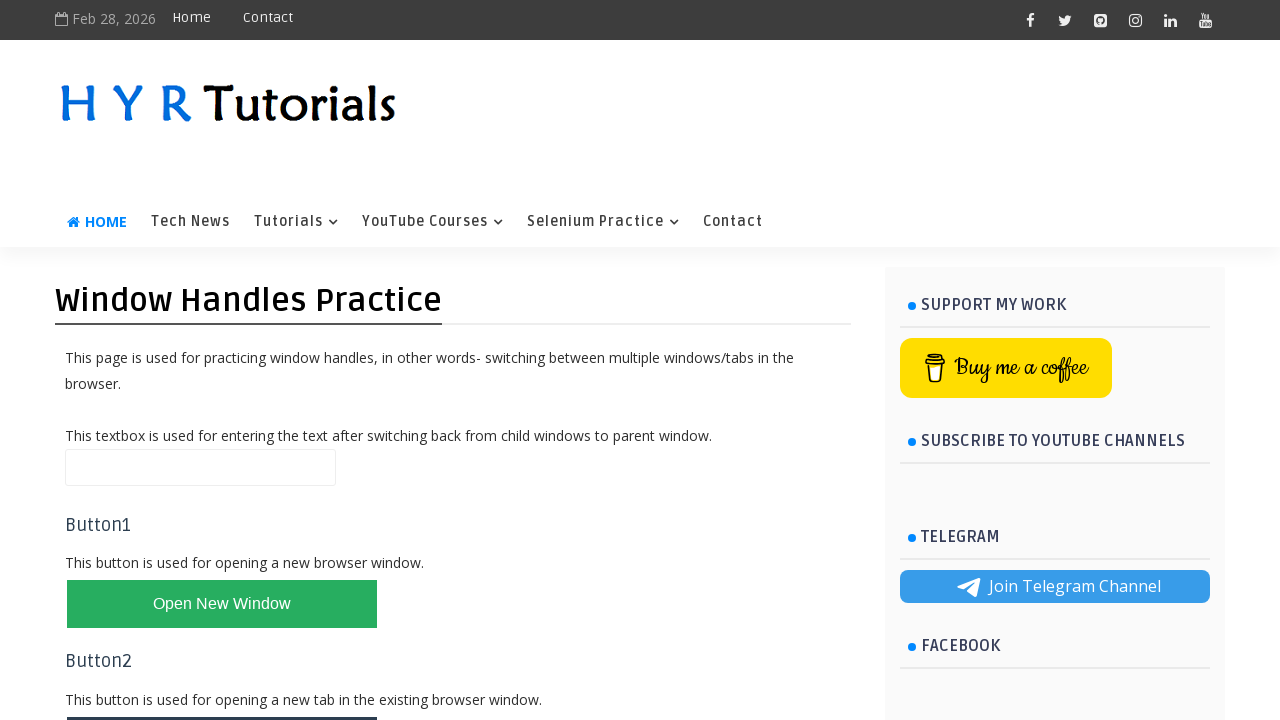

New window loaded successfully
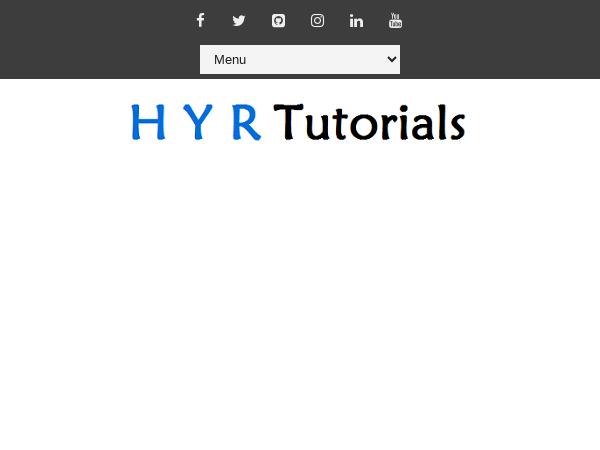

Filled firstName field with 'suri' in new window on #firstName
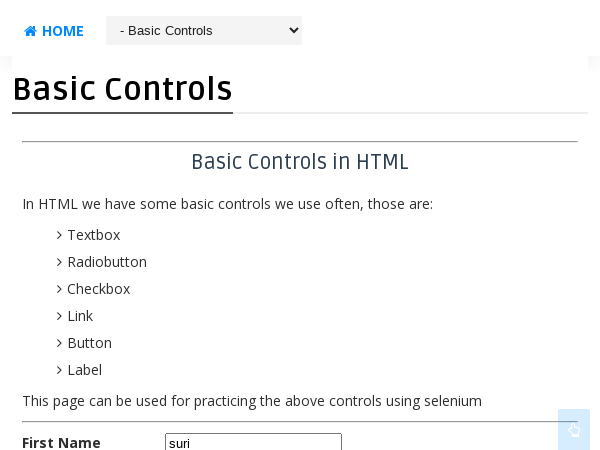

Closed new window and switched back to parent window
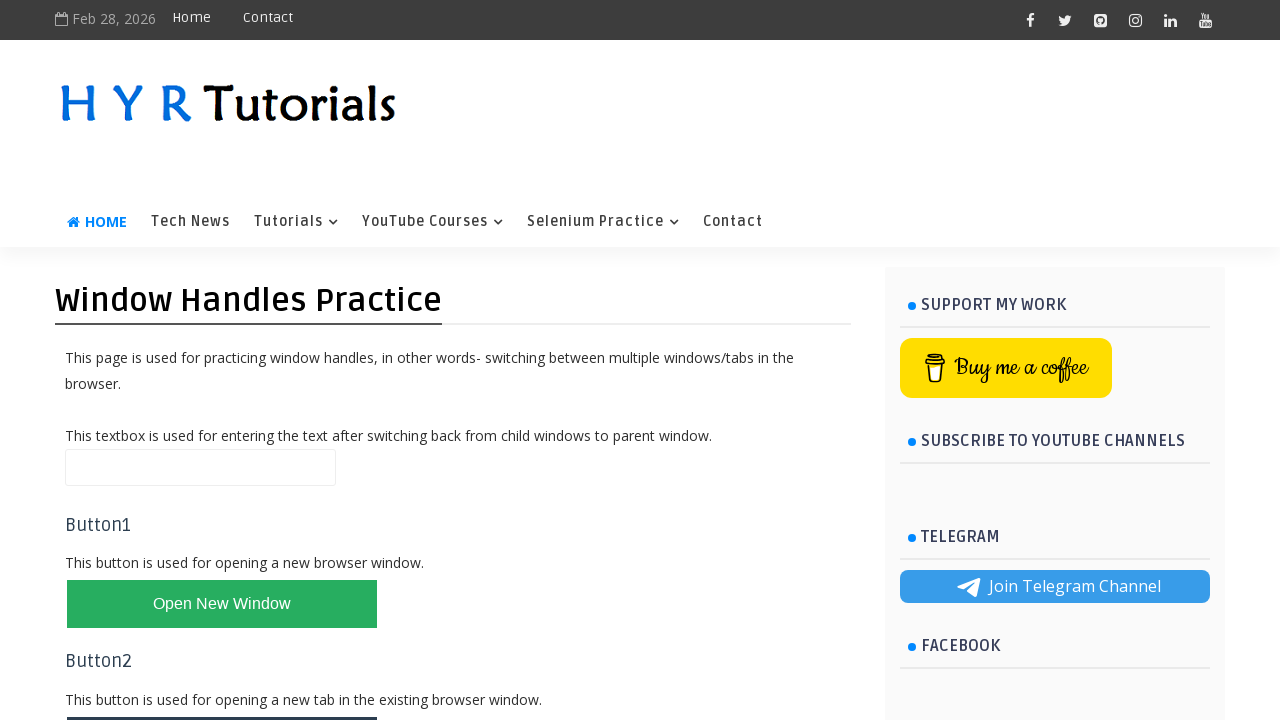

Filled name field with 'parent' in parent window on #name
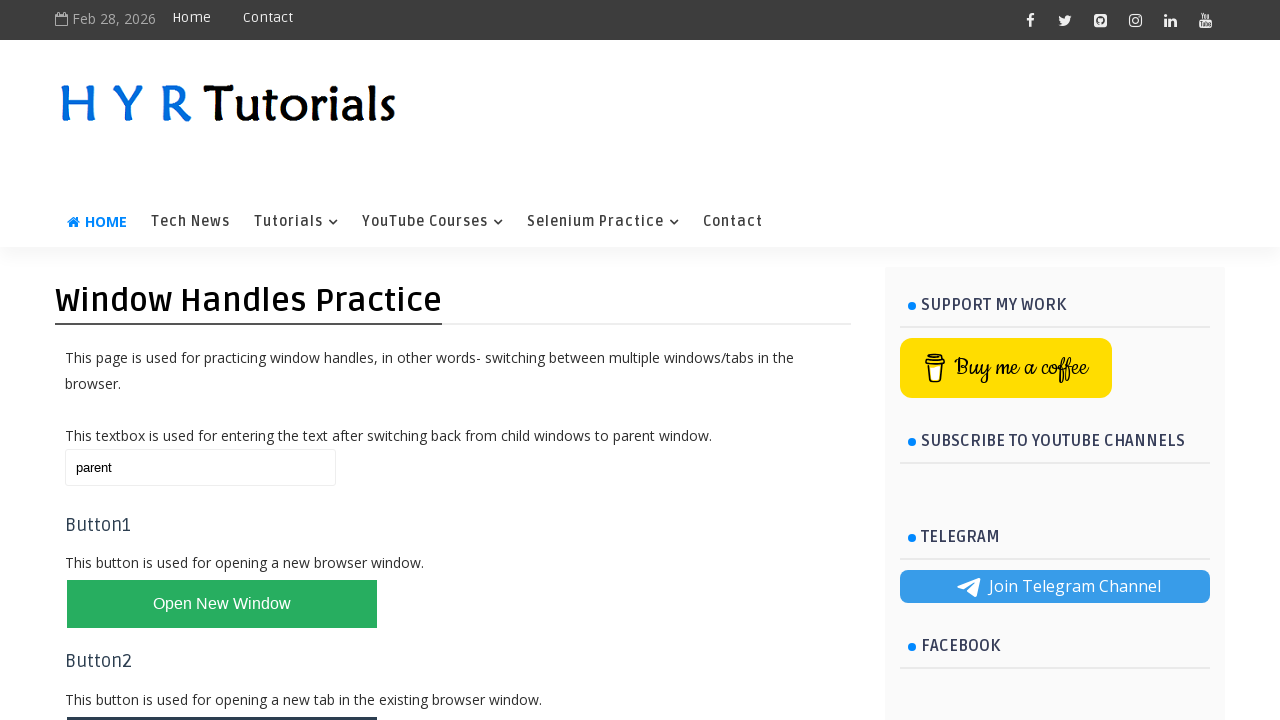

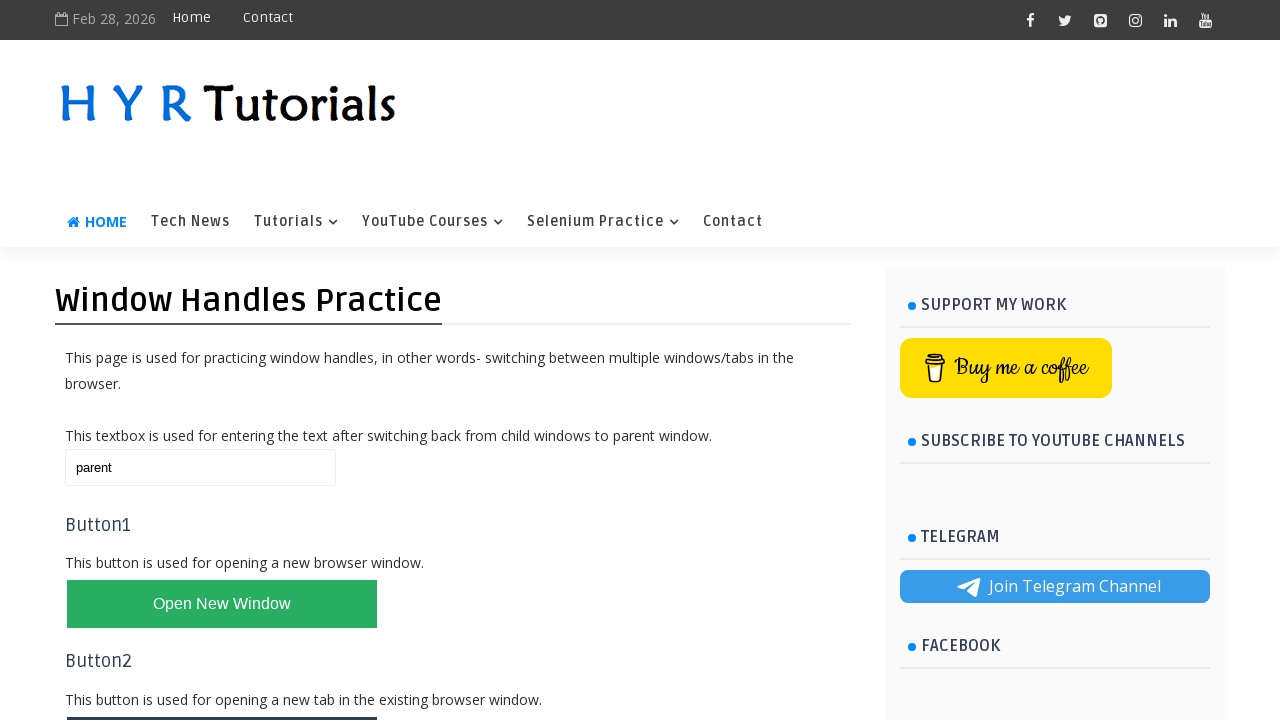